Tests checkbox interaction by clicking both checkboxes to toggle their state

Starting URL: https://the-internet.herokuapp.com/checkboxes

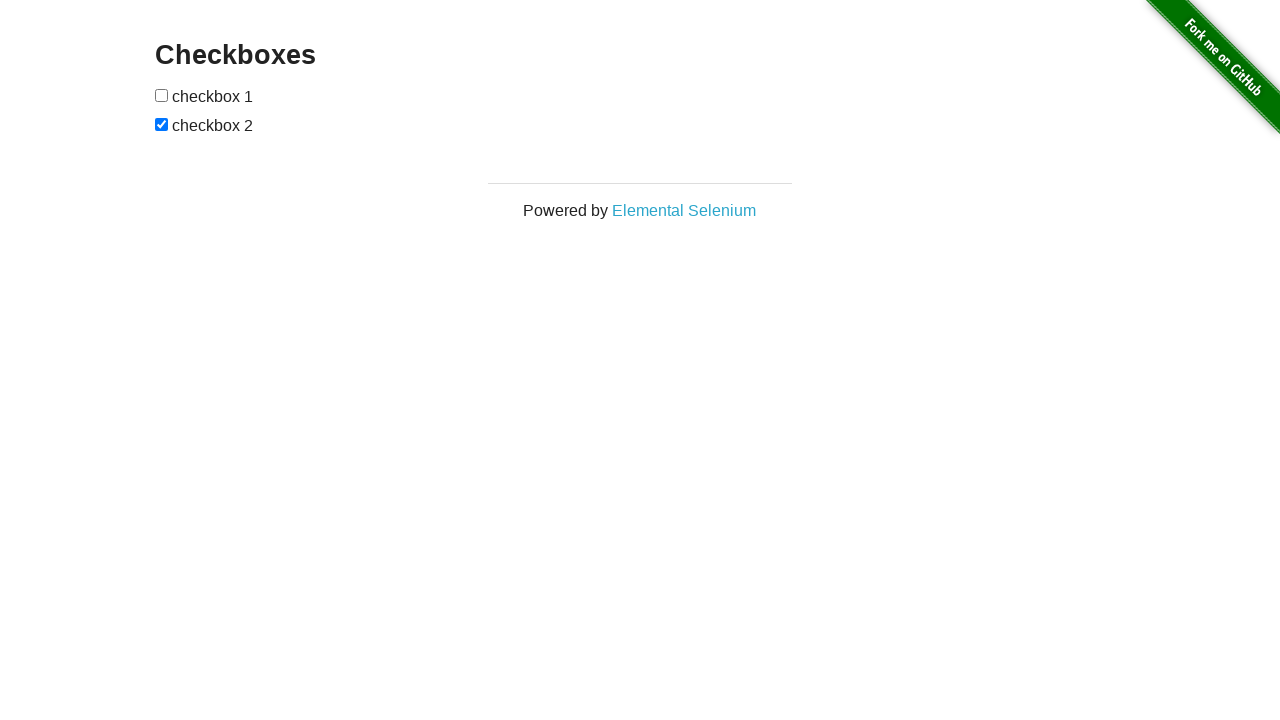

Clicked first checkbox to toggle its state at (162, 95) on xpath=//*[@id="checkboxes"]/input[1]
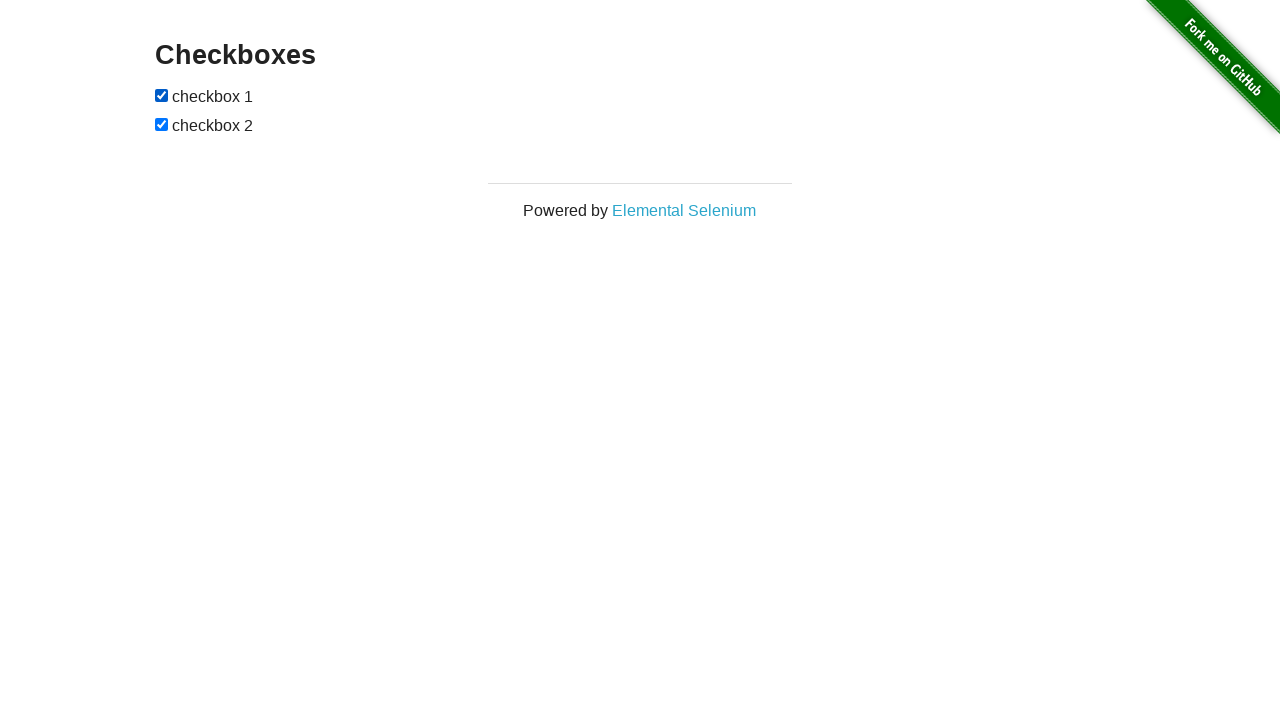

Clicked second checkbox to toggle its state at (162, 124) on xpath=//*[@id="checkboxes"]/input[2]
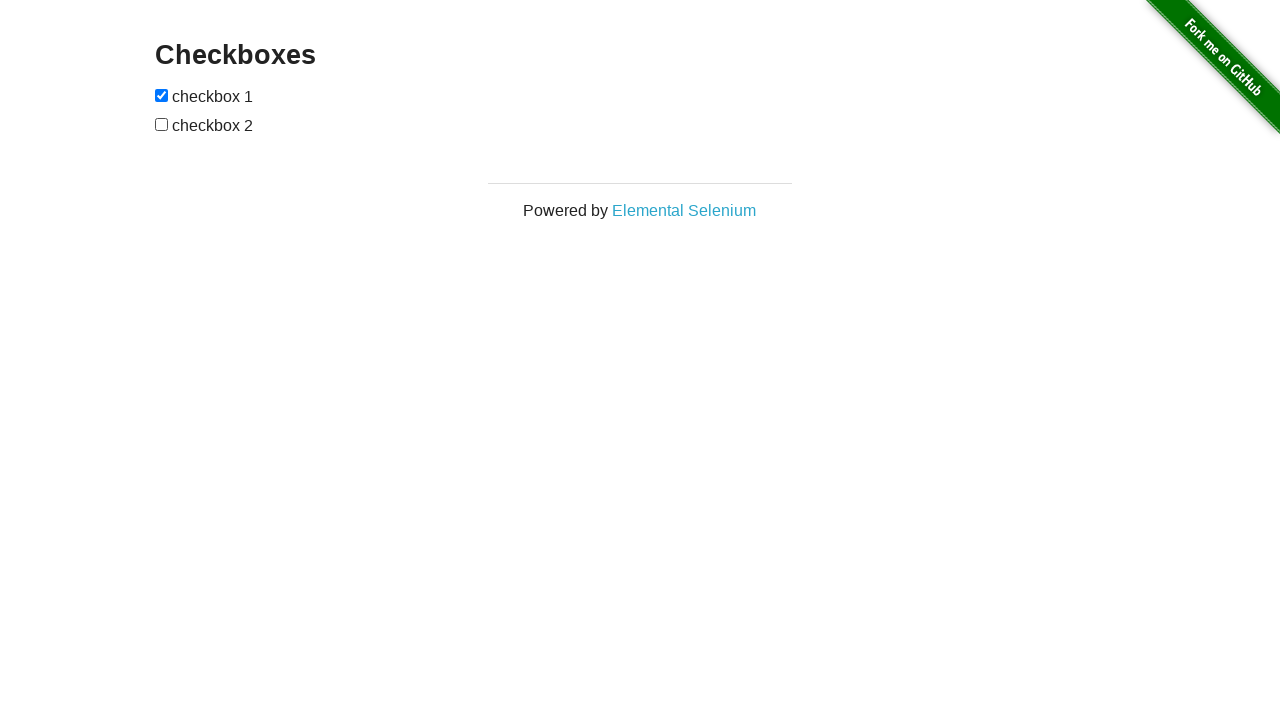

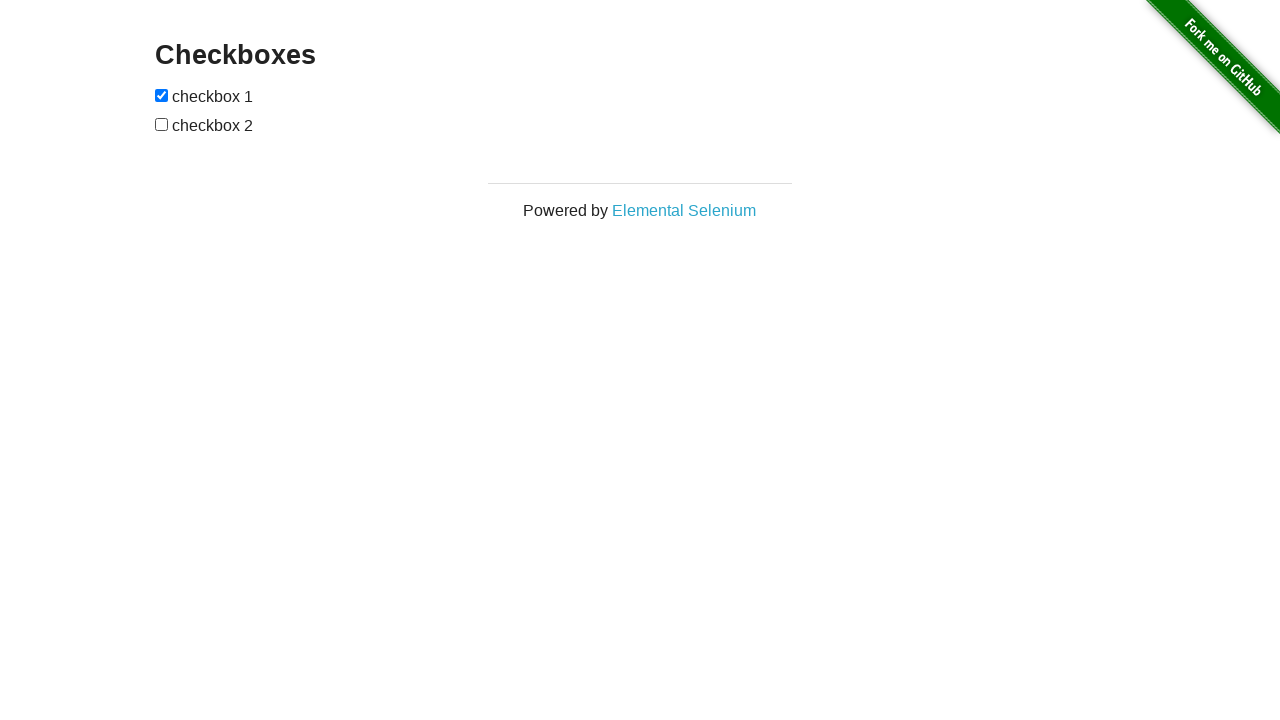